Tests that edits are saved when the input loses focus (blur event)

Starting URL: https://demo.playwright.dev/todomvc

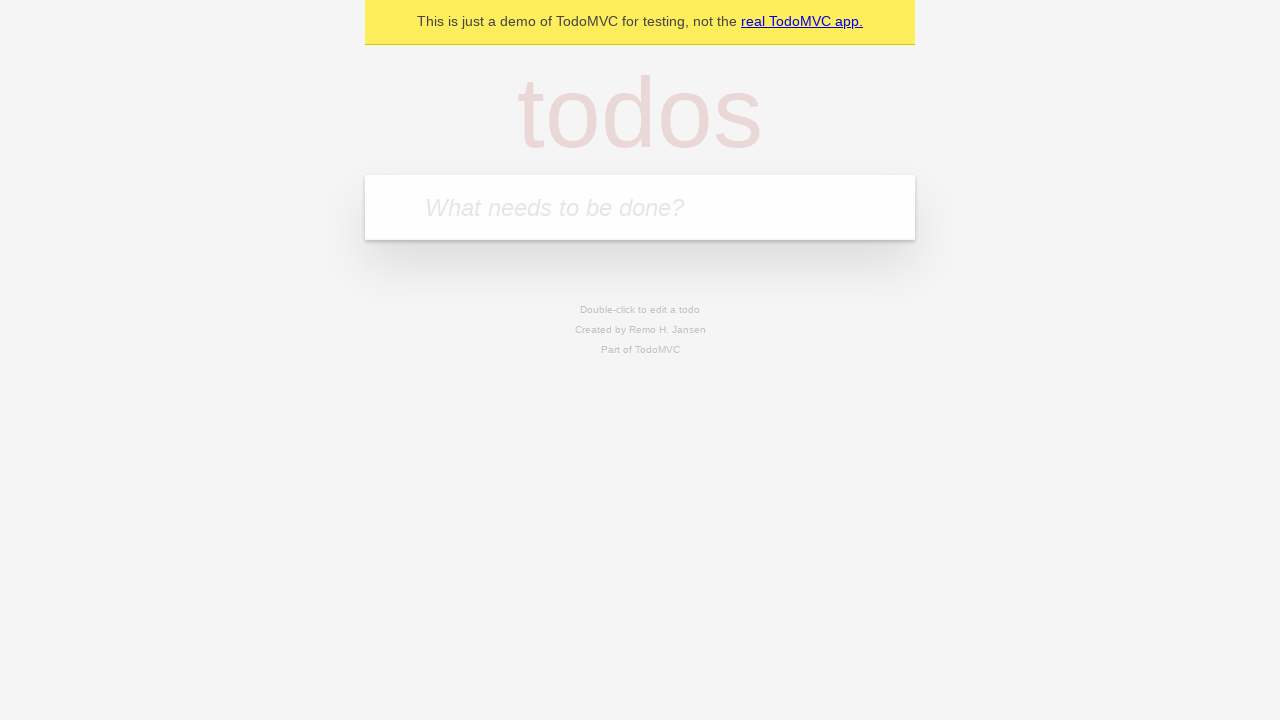

Filled input field with first todo item 'buy some cheese' on internal:attr=[placeholder="What needs to be done?"i]
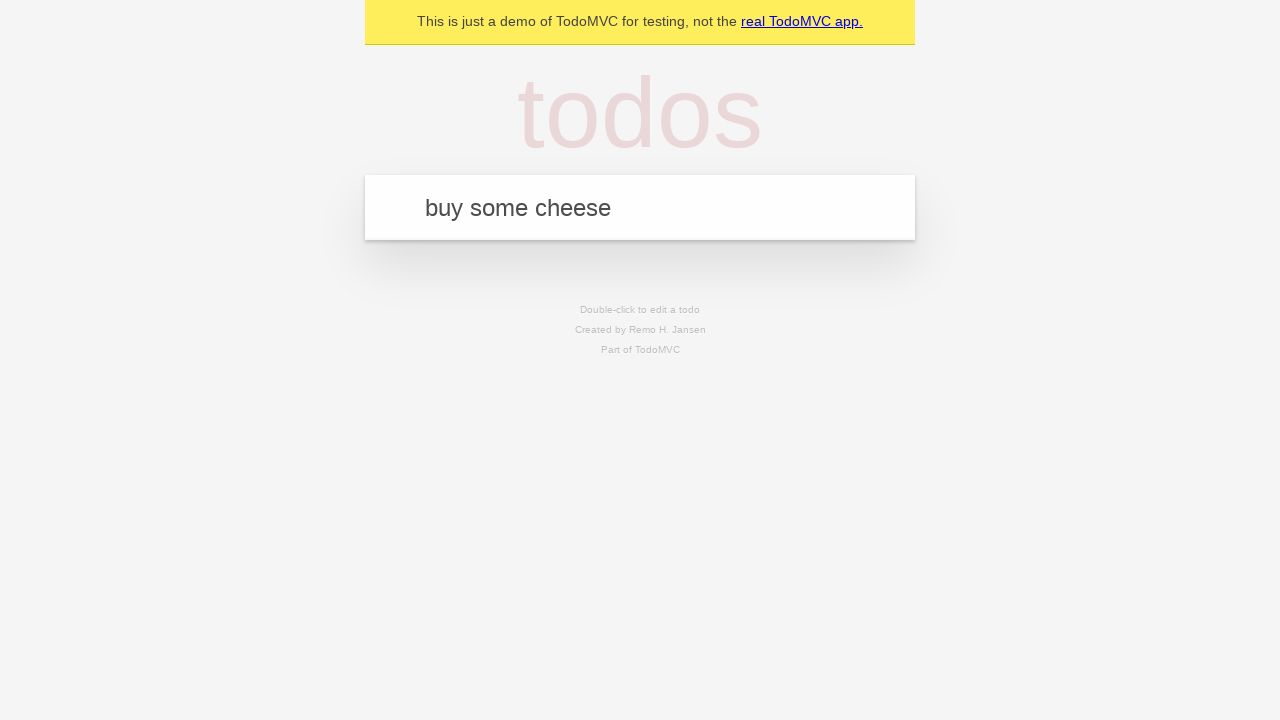

Pressed Enter to add first todo item on internal:attr=[placeholder="What needs to be done?"i]
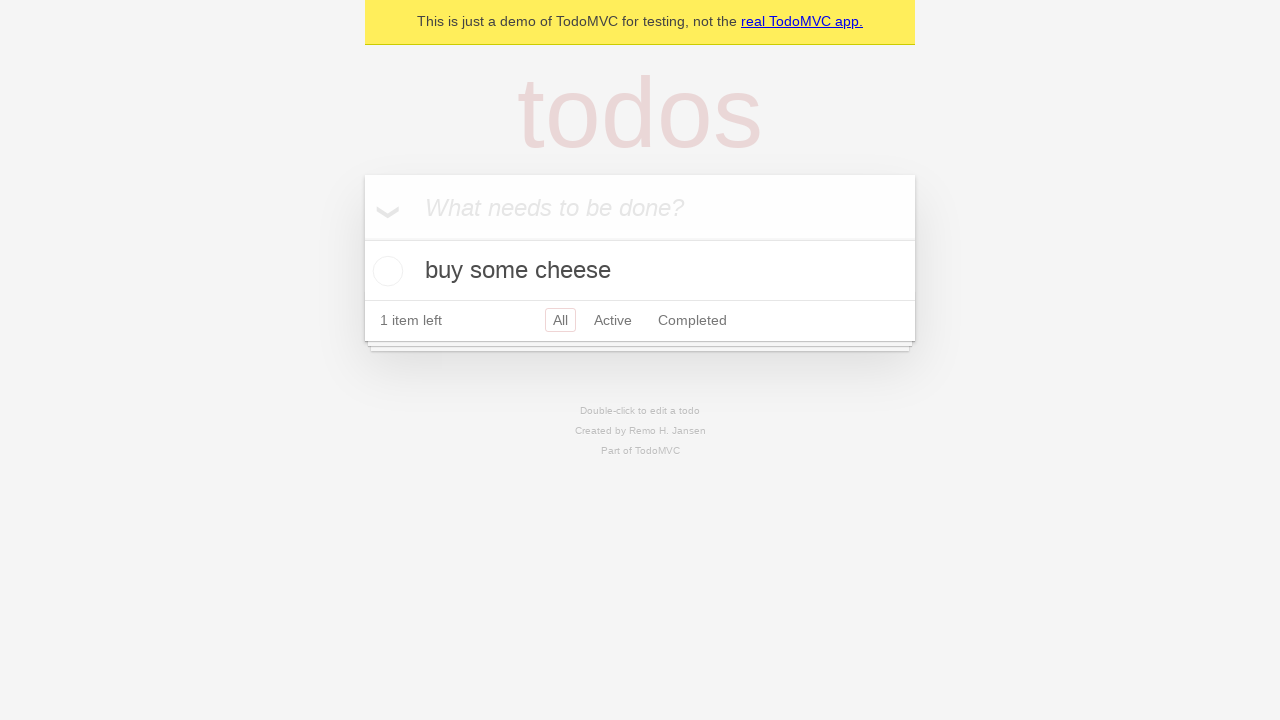

Filled input field with second todo item 'feed the cat' on internal:attr=[placeholder="What needs to be done?"i]
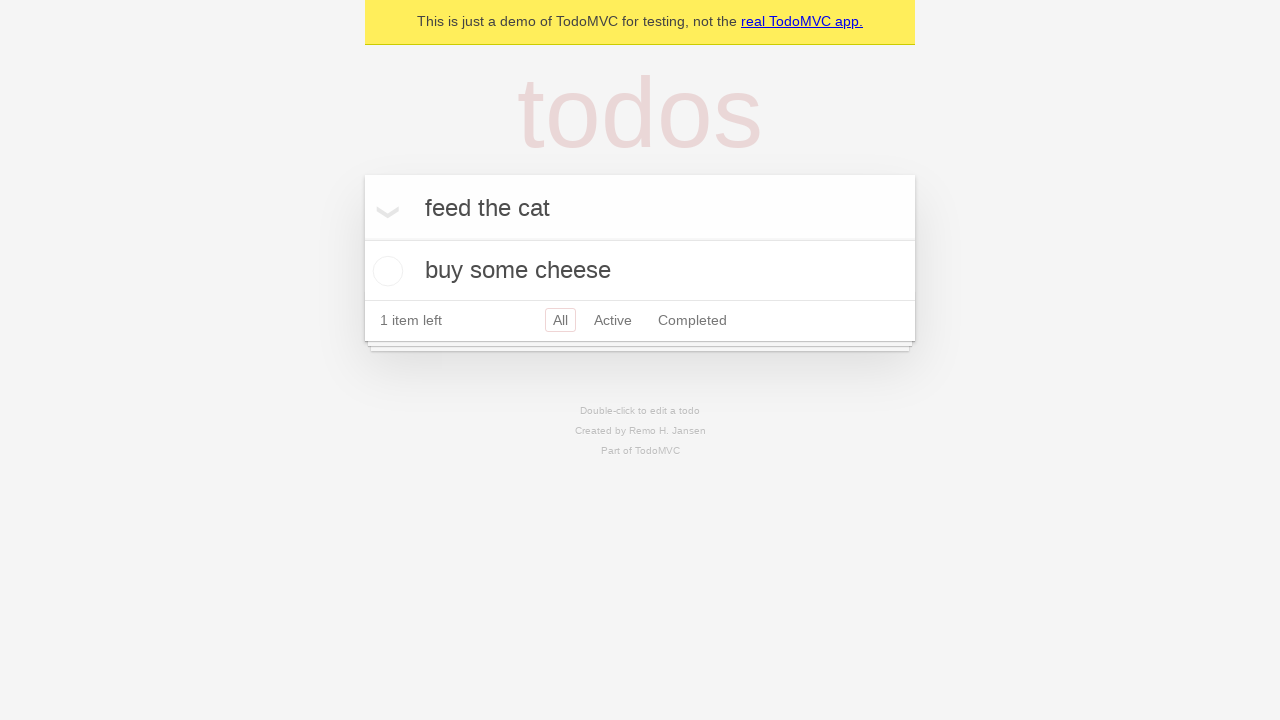

Pressed Enter to add second todo item on internal:attr=[placeholder="What needs to be done?"i]
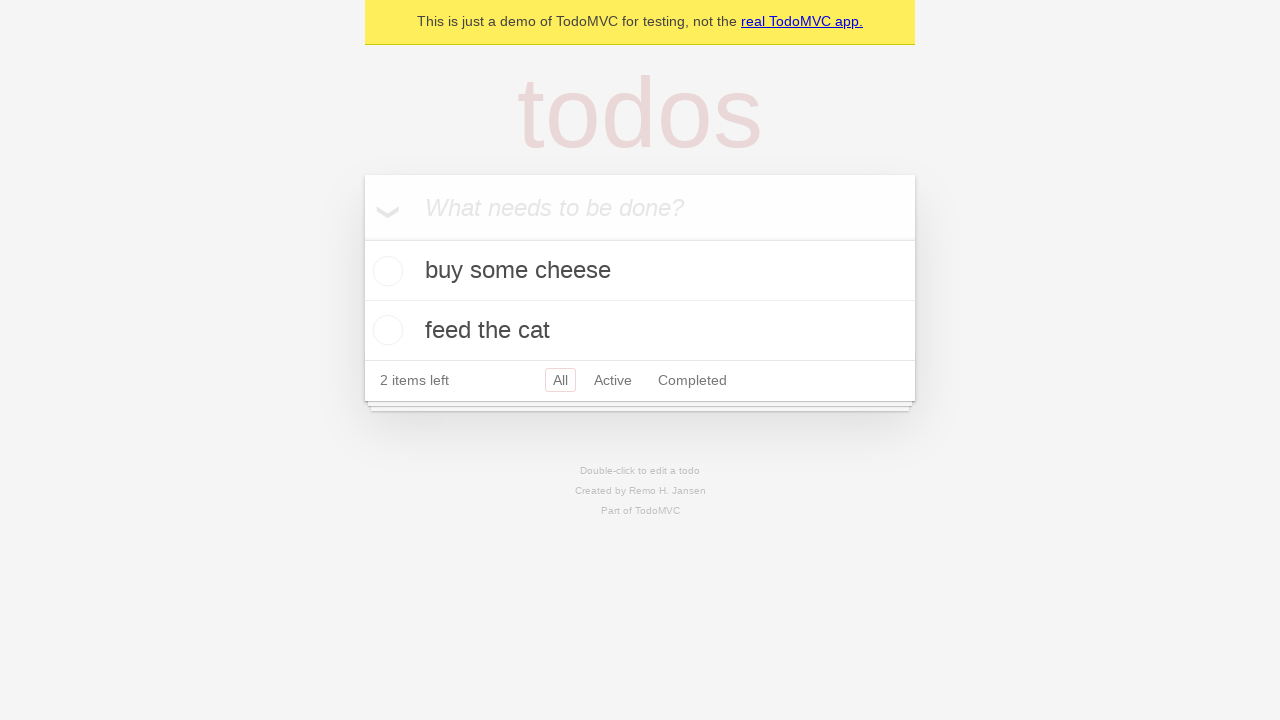

Filled input field with third todo item 'book a doctors appointment' on internal:attr=[placeholder="What needs to be done?"i]
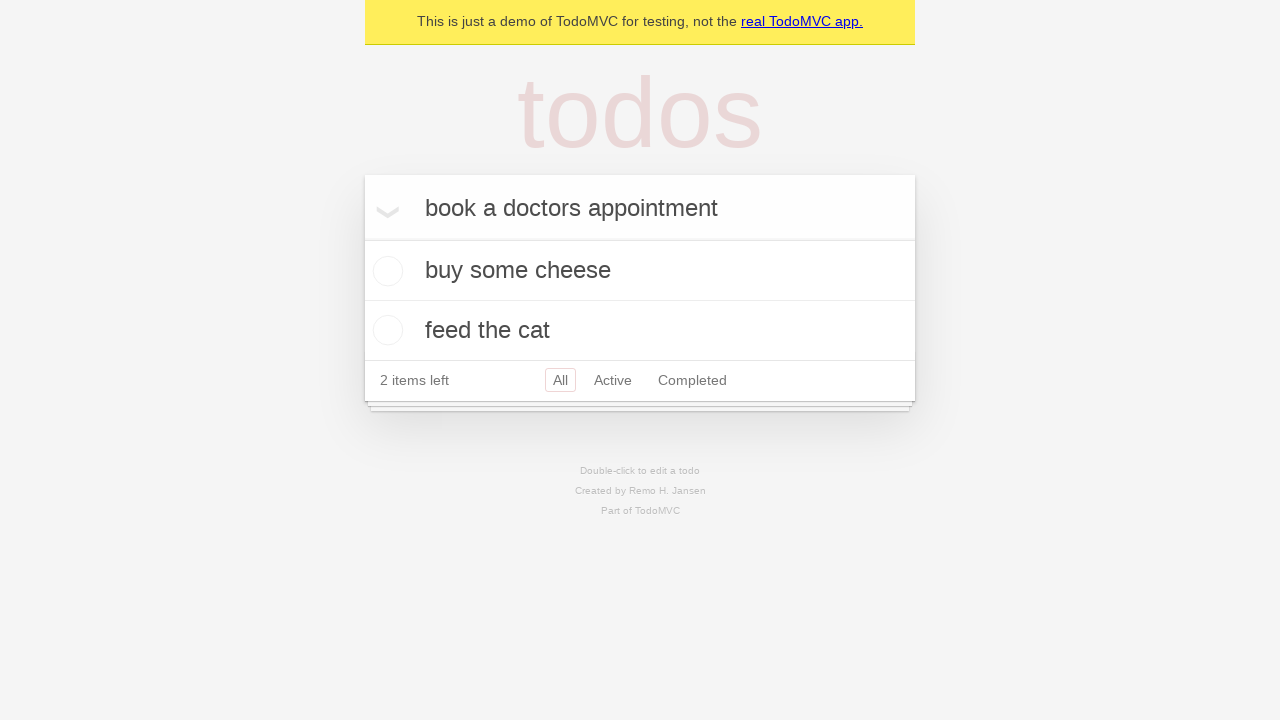

Pressed Enter to add third todo item on internal:attr=[placeholder="What needs to be done?"i]
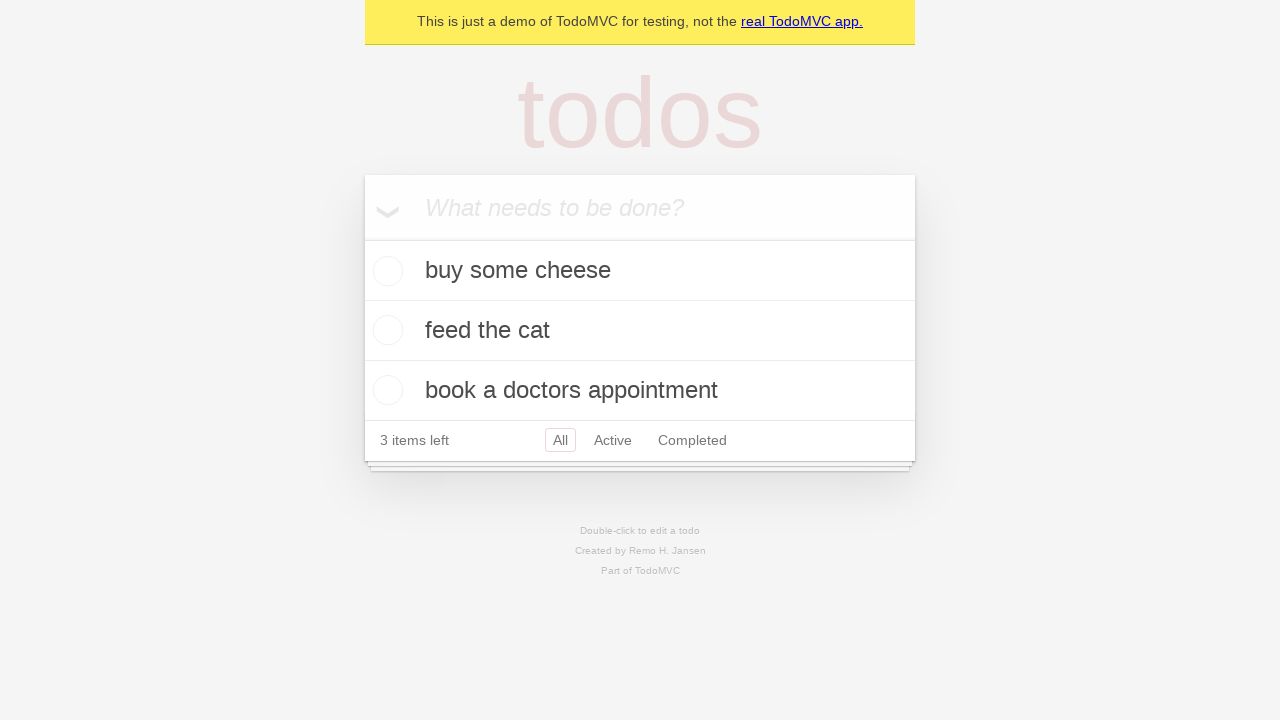

Double-clicked second todo item to enter edit mode at (640, 331) on internal:testid=[data-testid="todo-item"s] >> nth=1
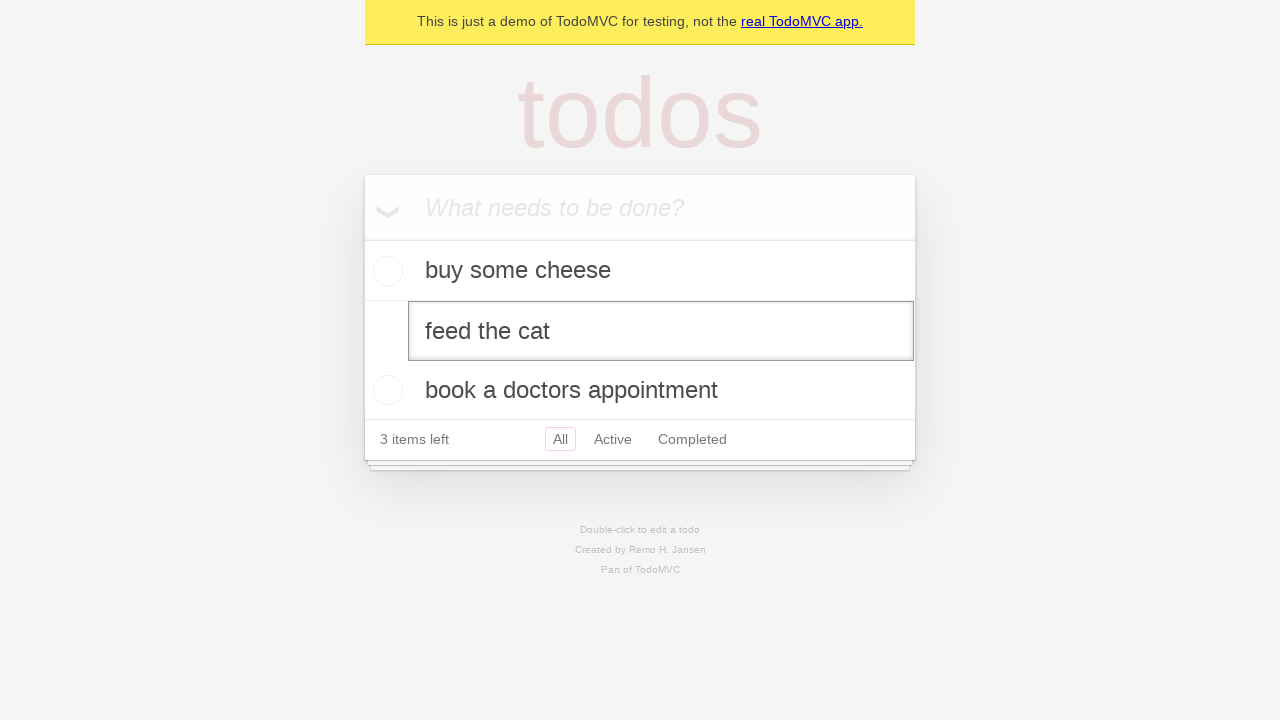

Filled edit field with updated text 'buy some sausages' on internal:testid=[data-testid="todo-item"s] >> nth=1 >> .edit
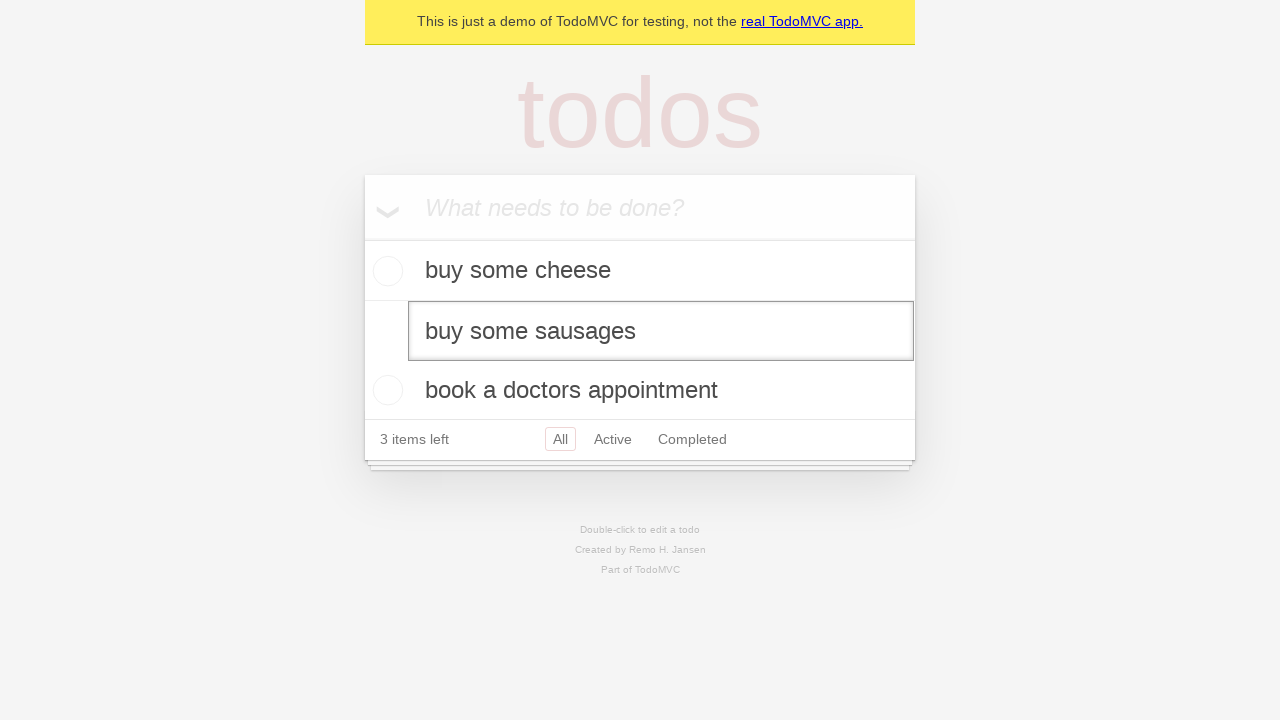

Triggered blur event on edit field to save changes
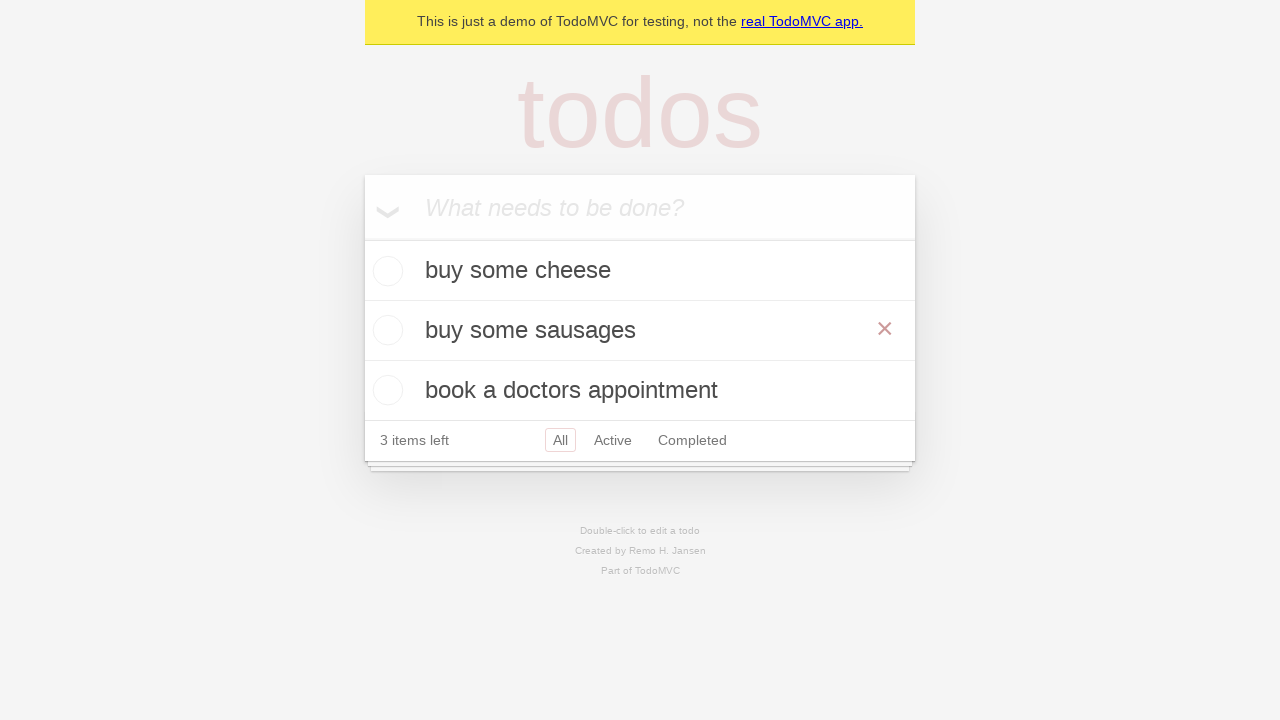

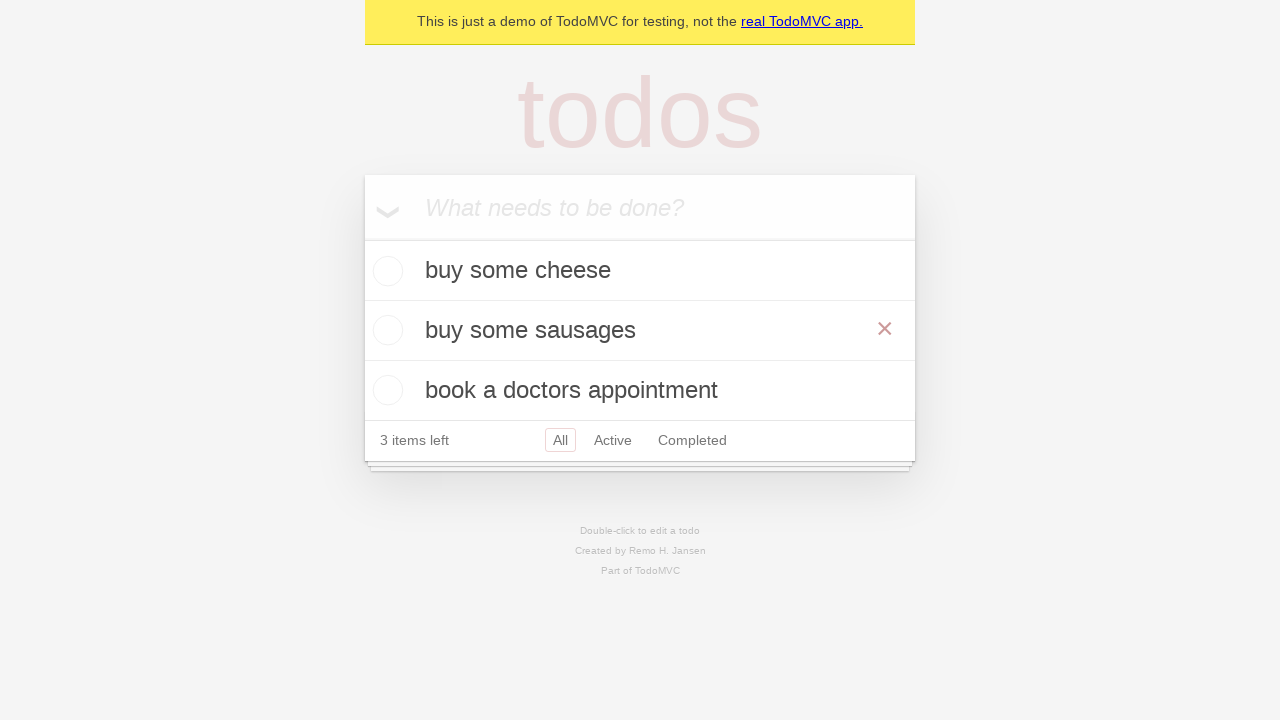